Tests clicking a submit button on the Sauce Demo website using CSS selector

Starting URL: https://www.saucedemo.com/

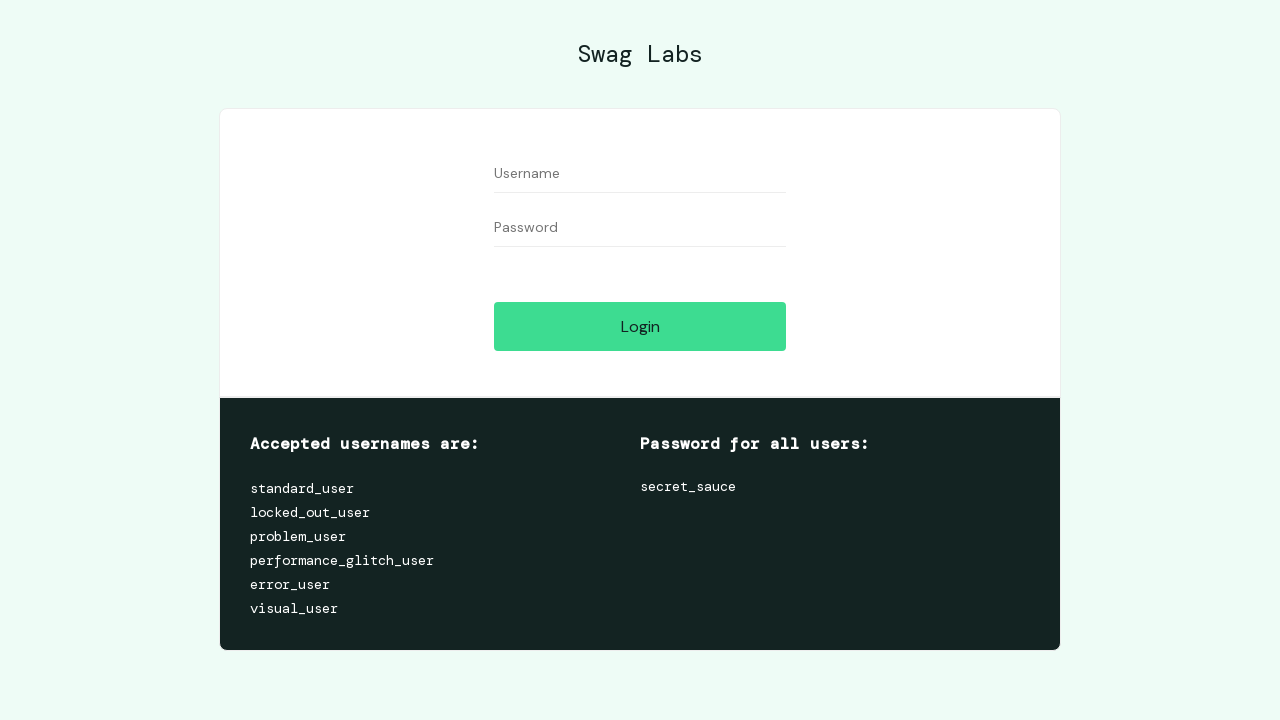

Clicked submit button on Sauce Demo website using CSS selector at (640, 326) on input[class='submit-button btn_action']
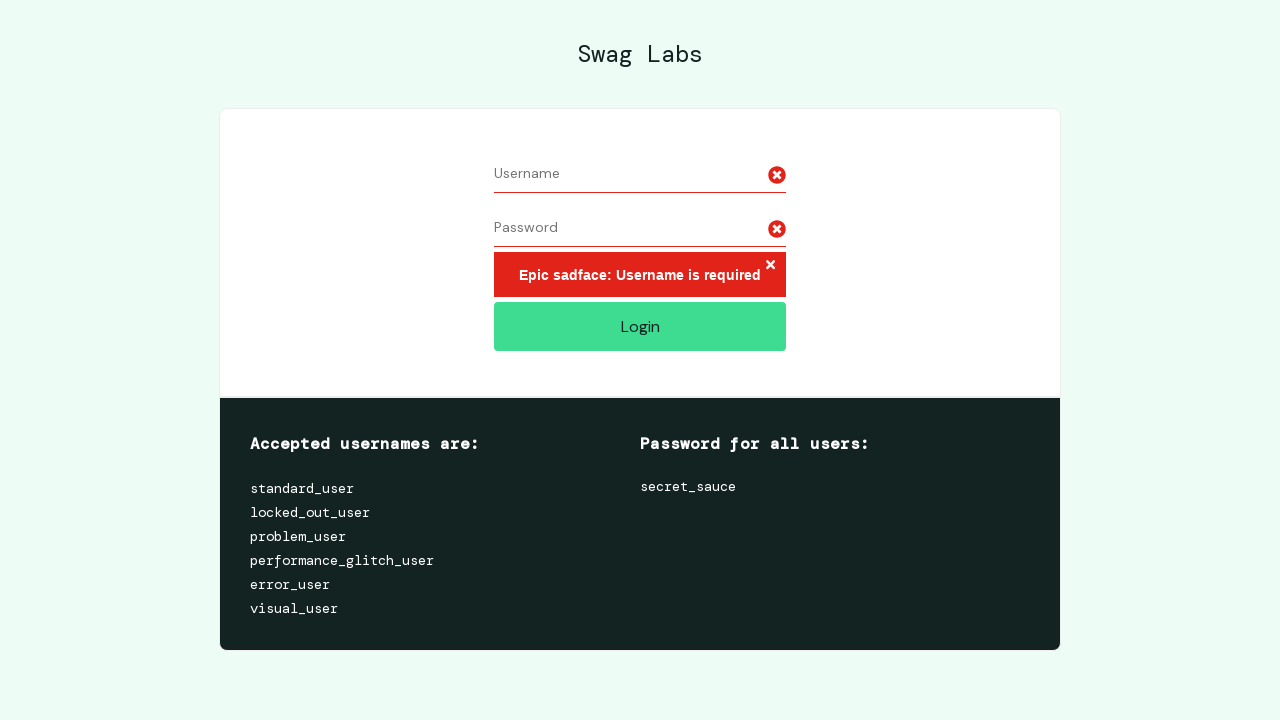

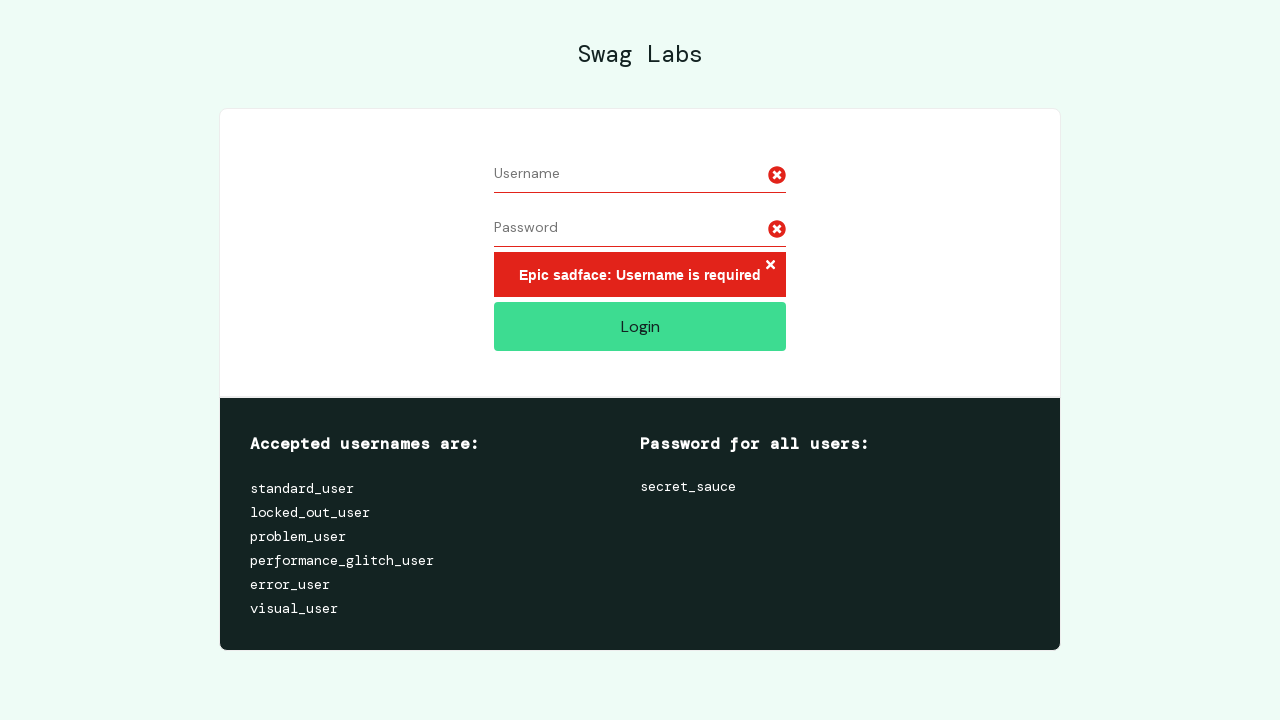